Verifies that the OrangeHRM login page logo is displayed by checking the visibility of the logo element.

Starting URL: https://opensource-demo.orangehrmlive.com/

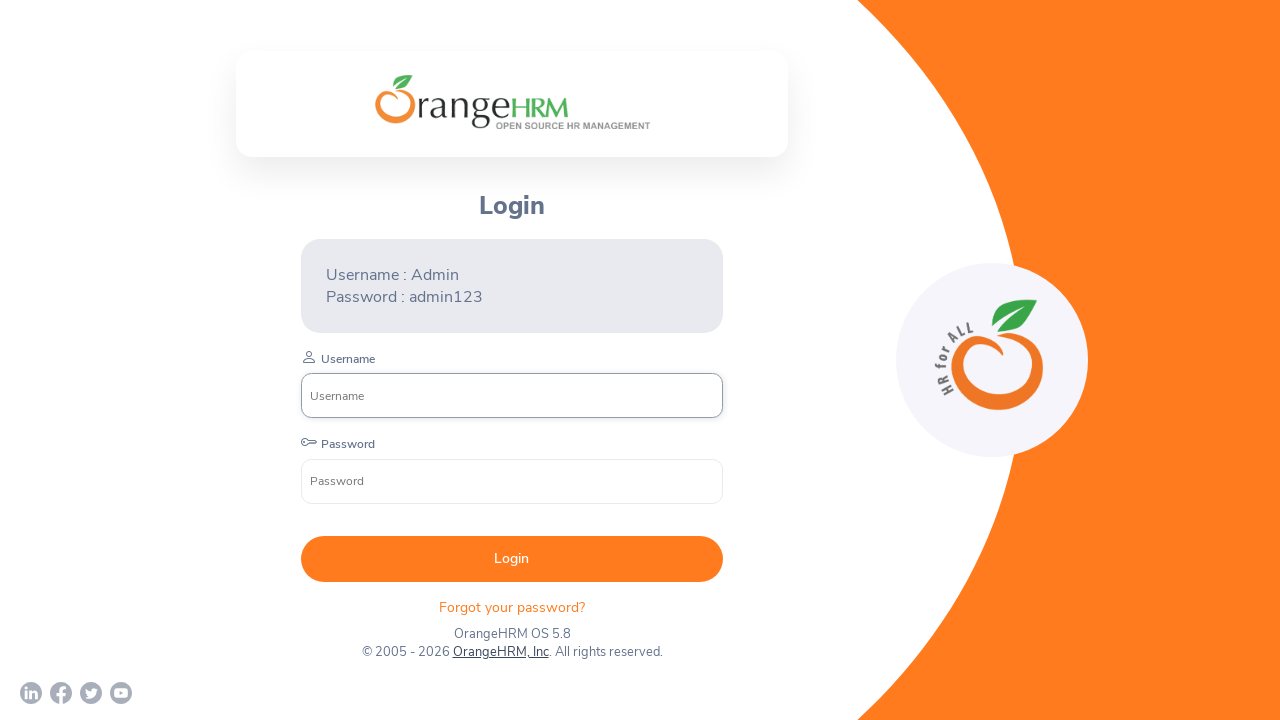

Logo element became visible on the OrangeHRM login page
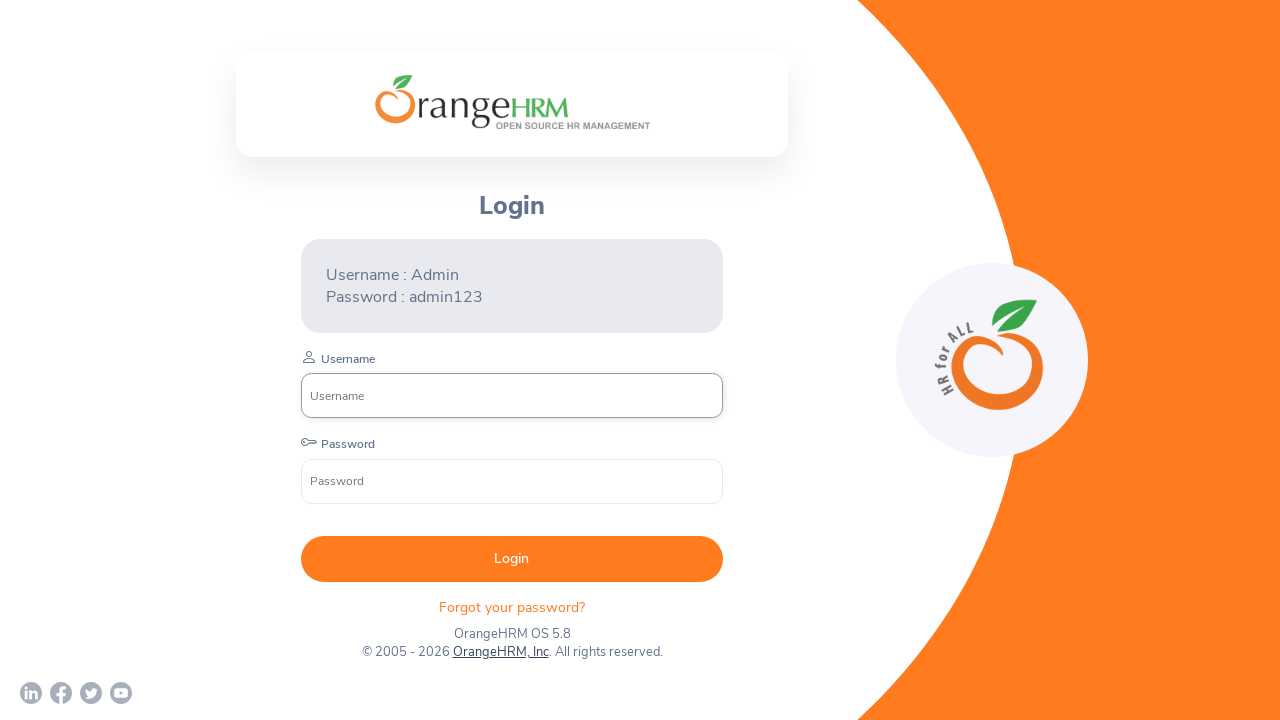

Verified that the OrangeHRM login page logo is displayed
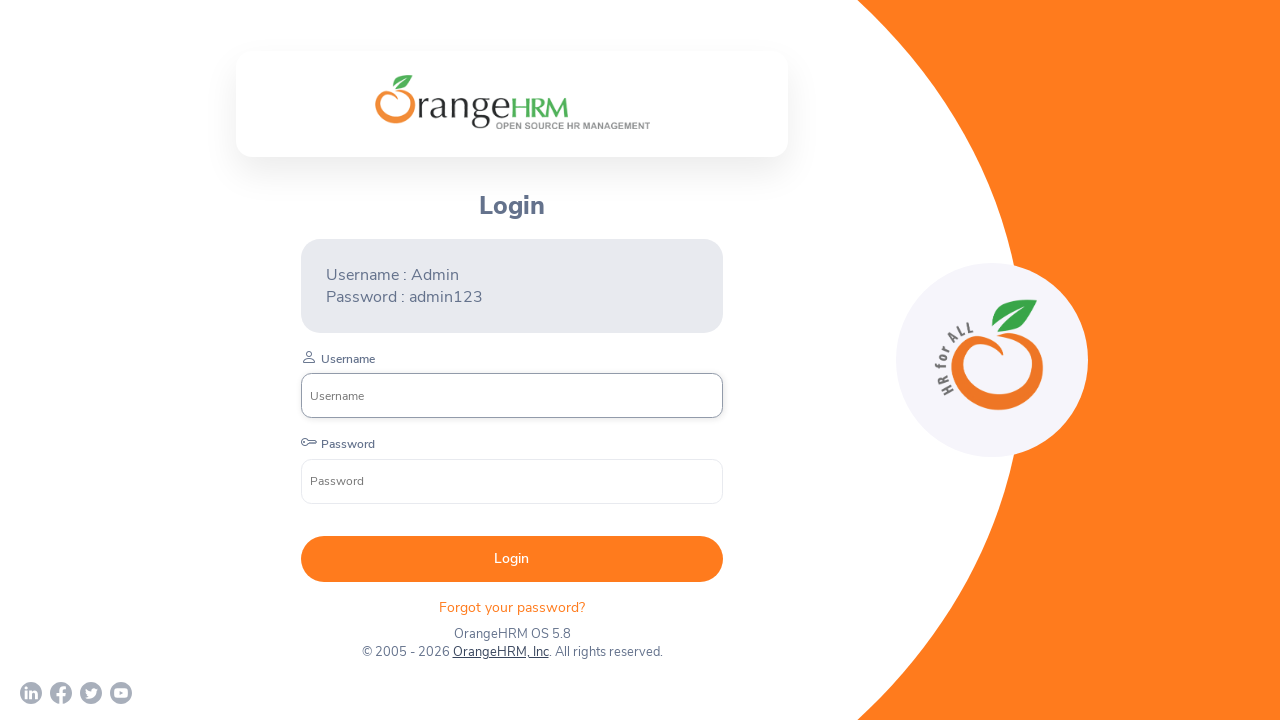

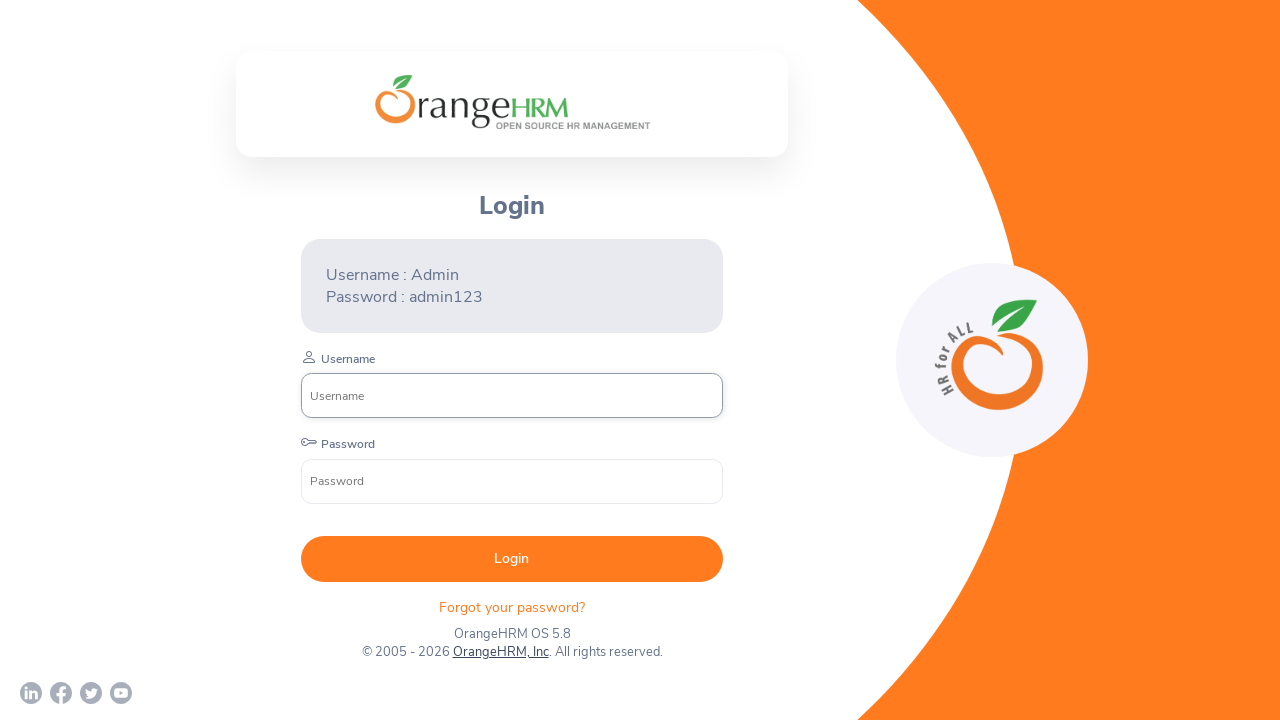